Tests the Playwright Python documentation homepage by clicking the theme toggle button and then clicking the "GET STARTED" link to navigate to the intro documentation page

Starting URL: https://playwright.dev/python

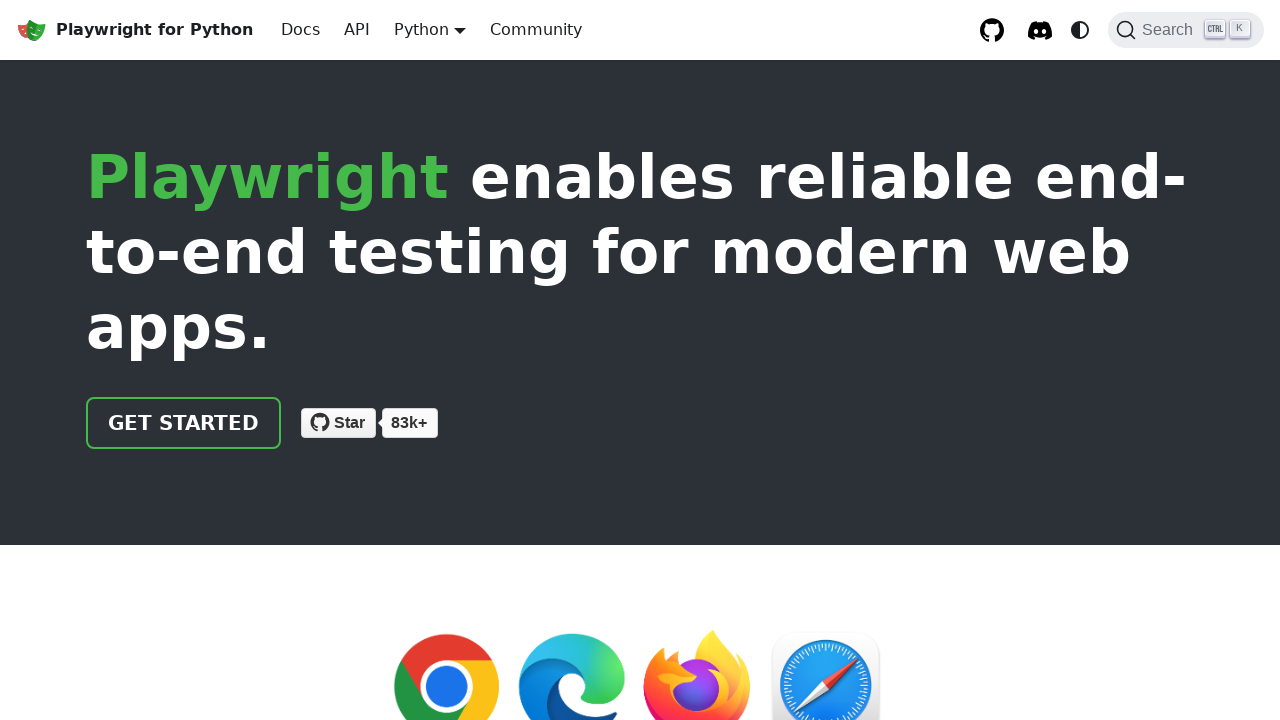

Clicked theme toggle button to switch between dark and light mode at (1080, 30) on internal:label="Switch between dark and light mode (currently system mode)"i
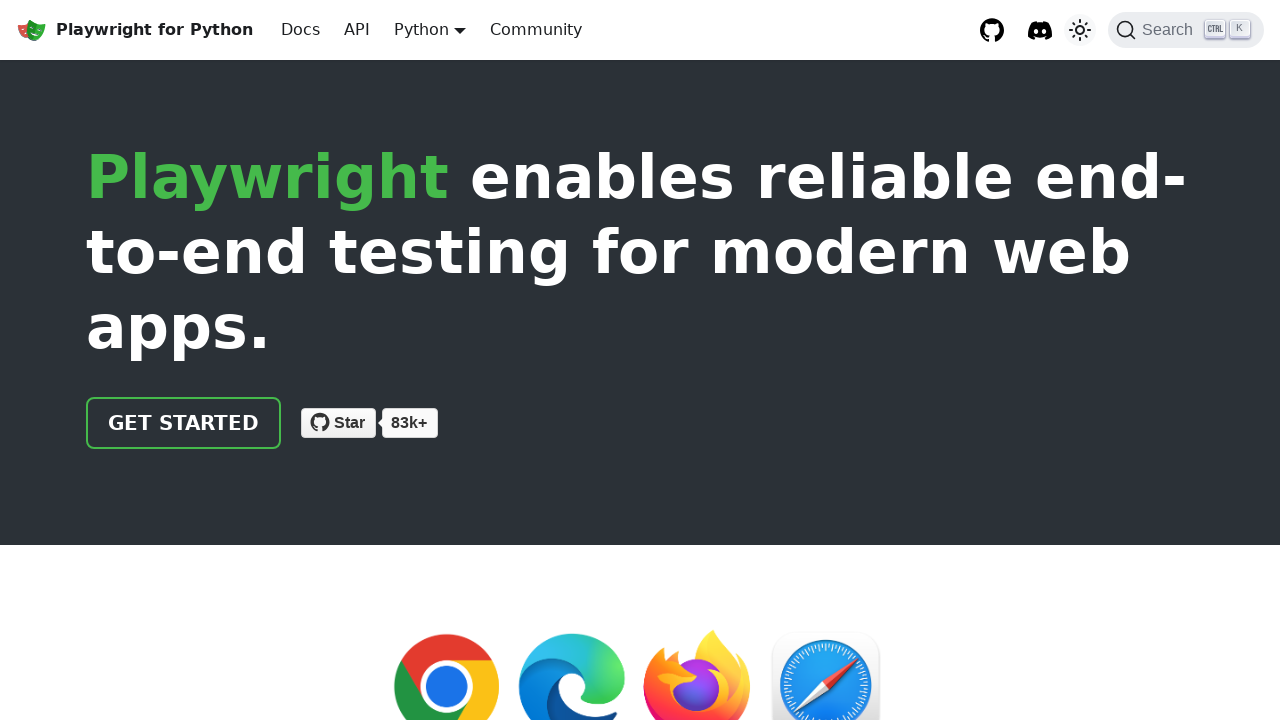

Clicked GET STARTED link at (184, 423) on internal:role=link[name="GET STARTED"i]
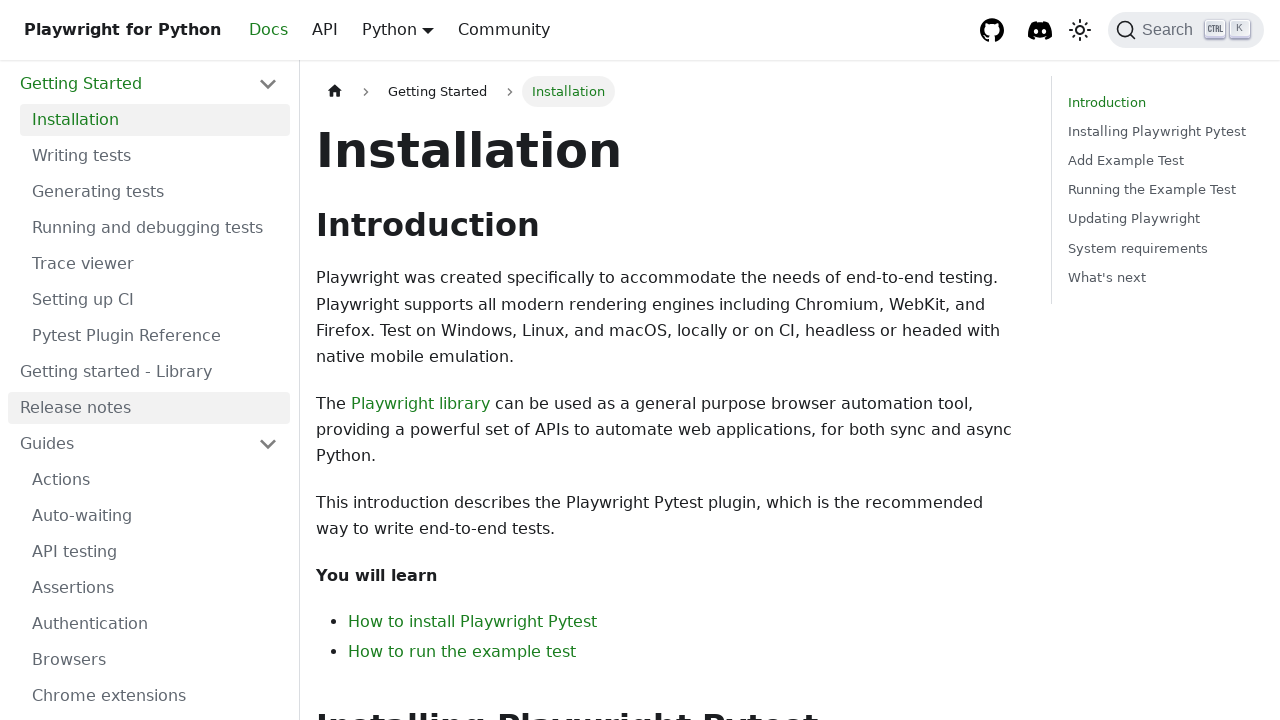

Navigation to intro documentation page completed
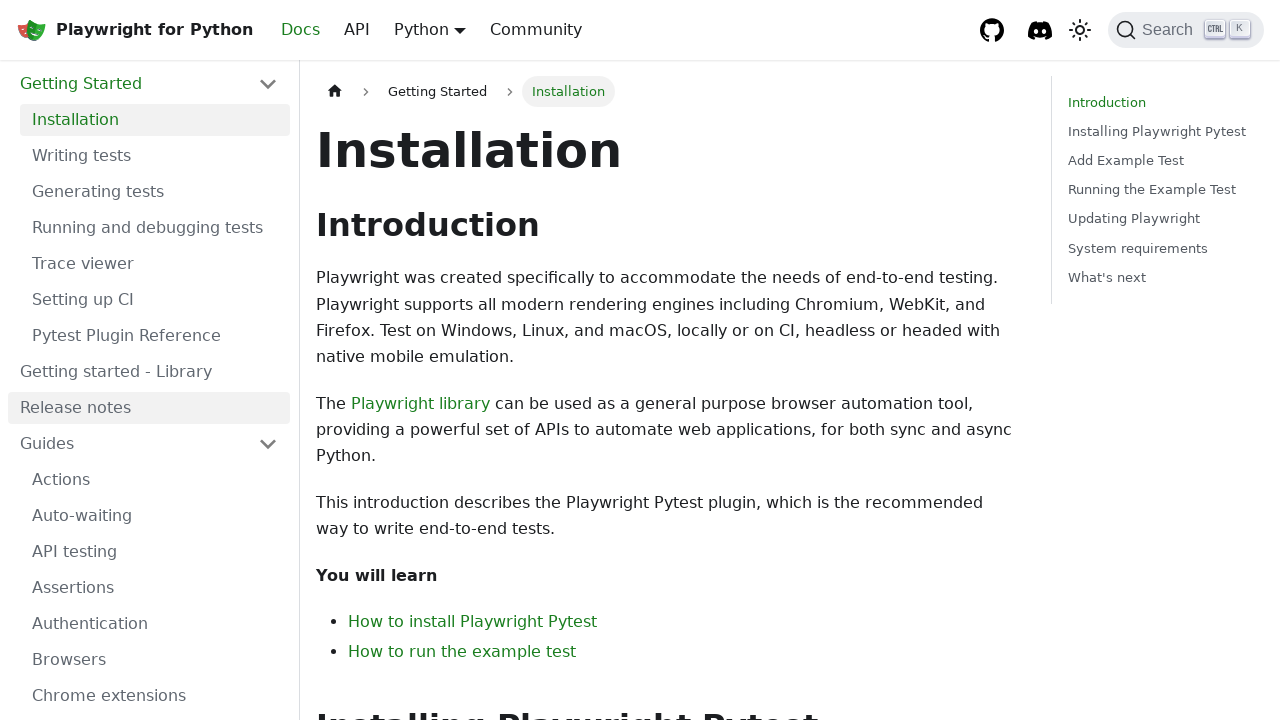

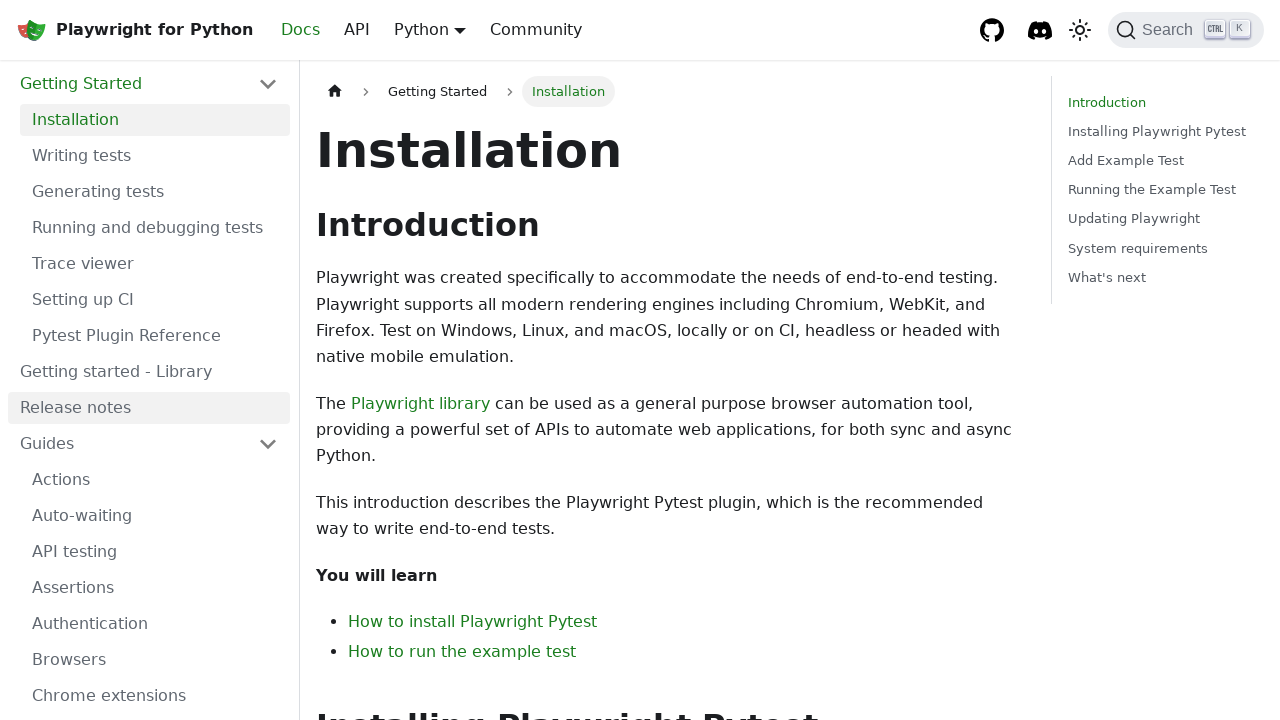